Tests registration form with password without uppercase letters, expecting an error message

Starting URL: https://anatoly-karpovich.github.io/demo-login-form/

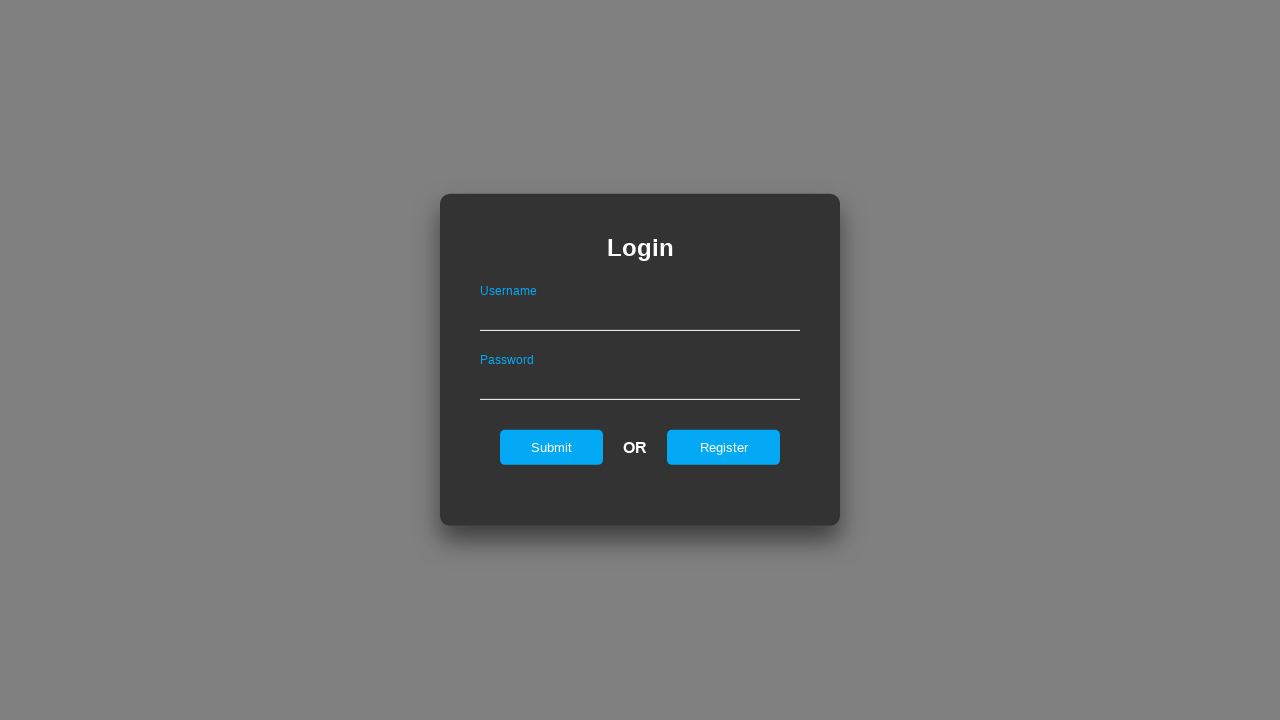

Clicked Register link to show registration form at (724, 447) on #registerOnLogin
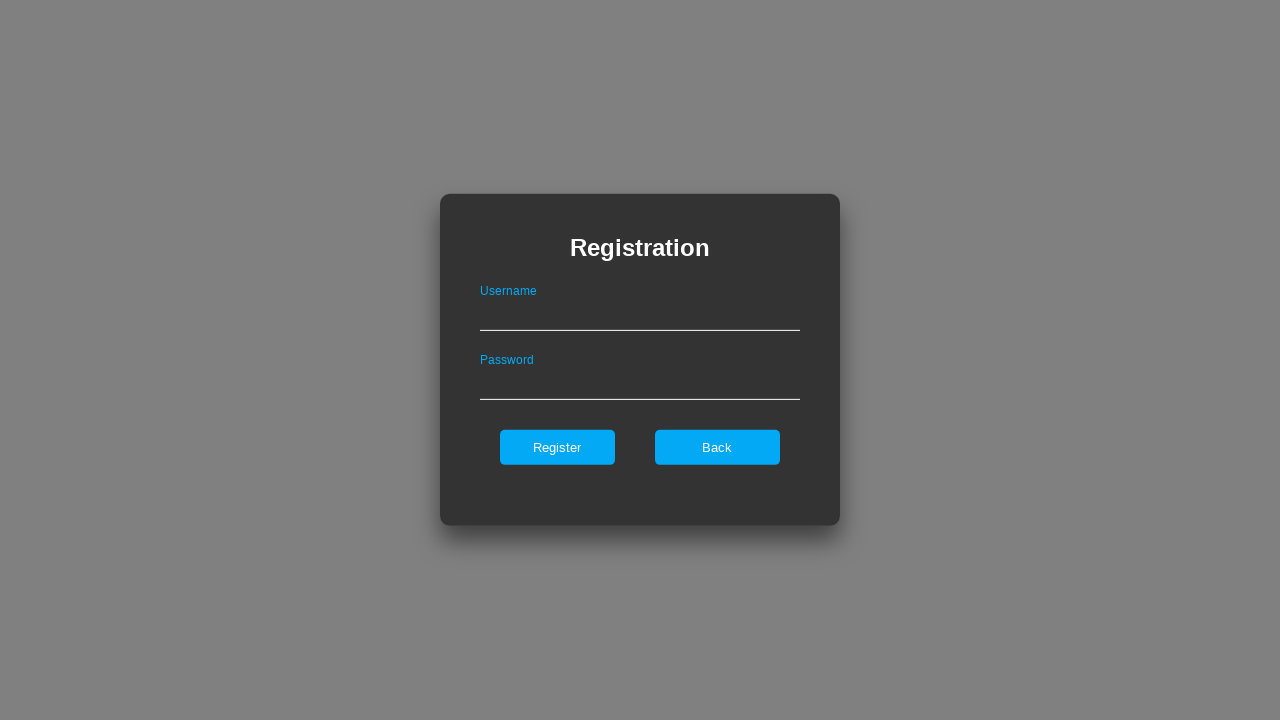

Filled username field with 'validuser123' on #userNameOnRegister
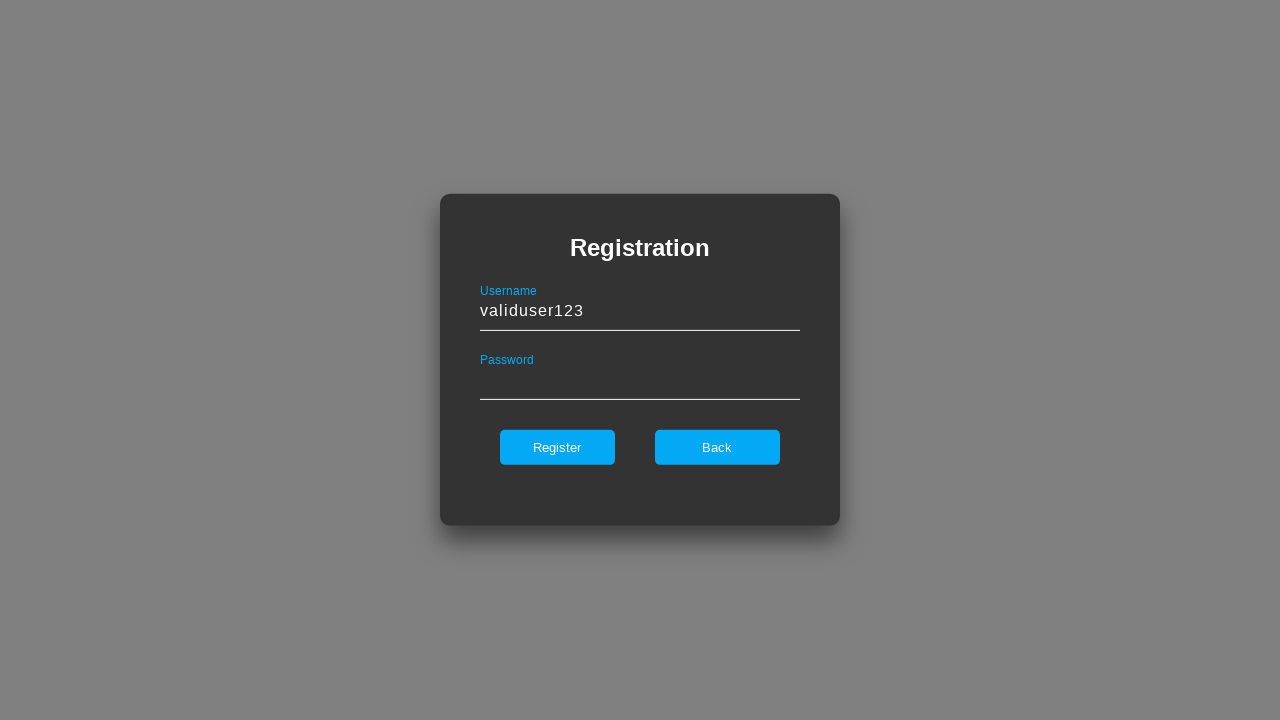

Filled password field with 'alllowercase1' (no uppercase letters) on #passwordOnRegister
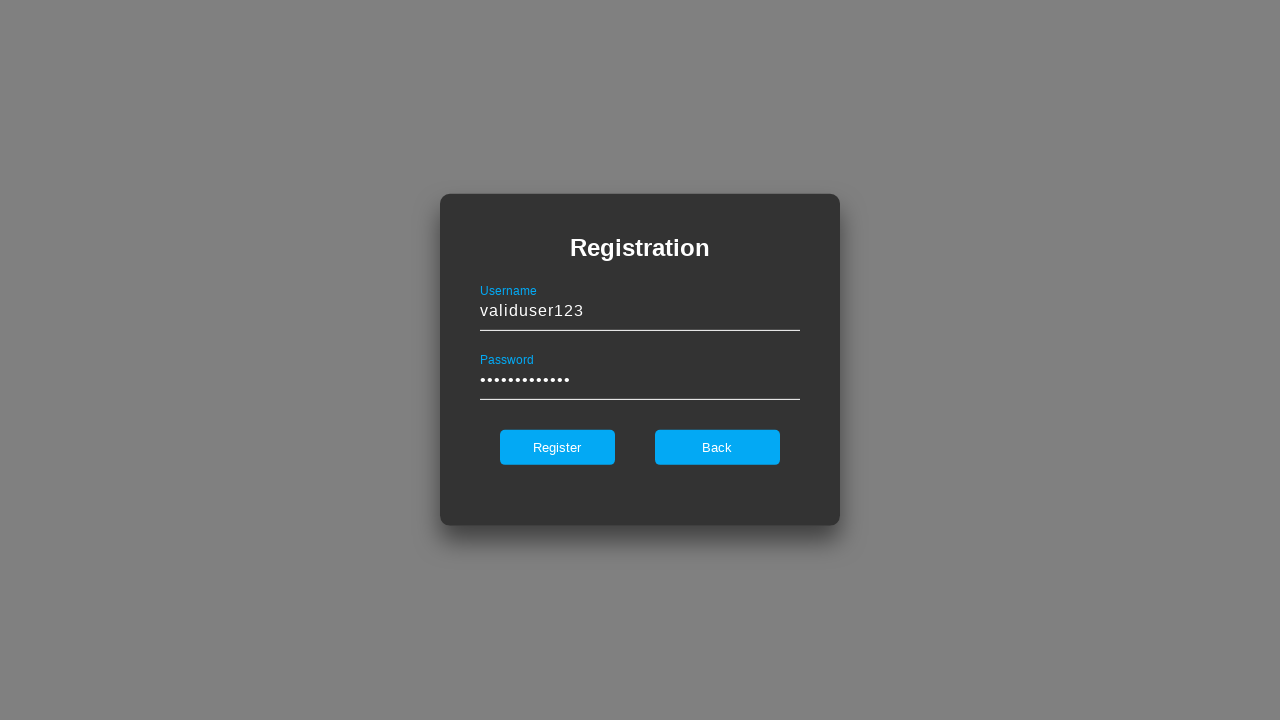

Clicked Register button to submit form at (557, 447) on #register
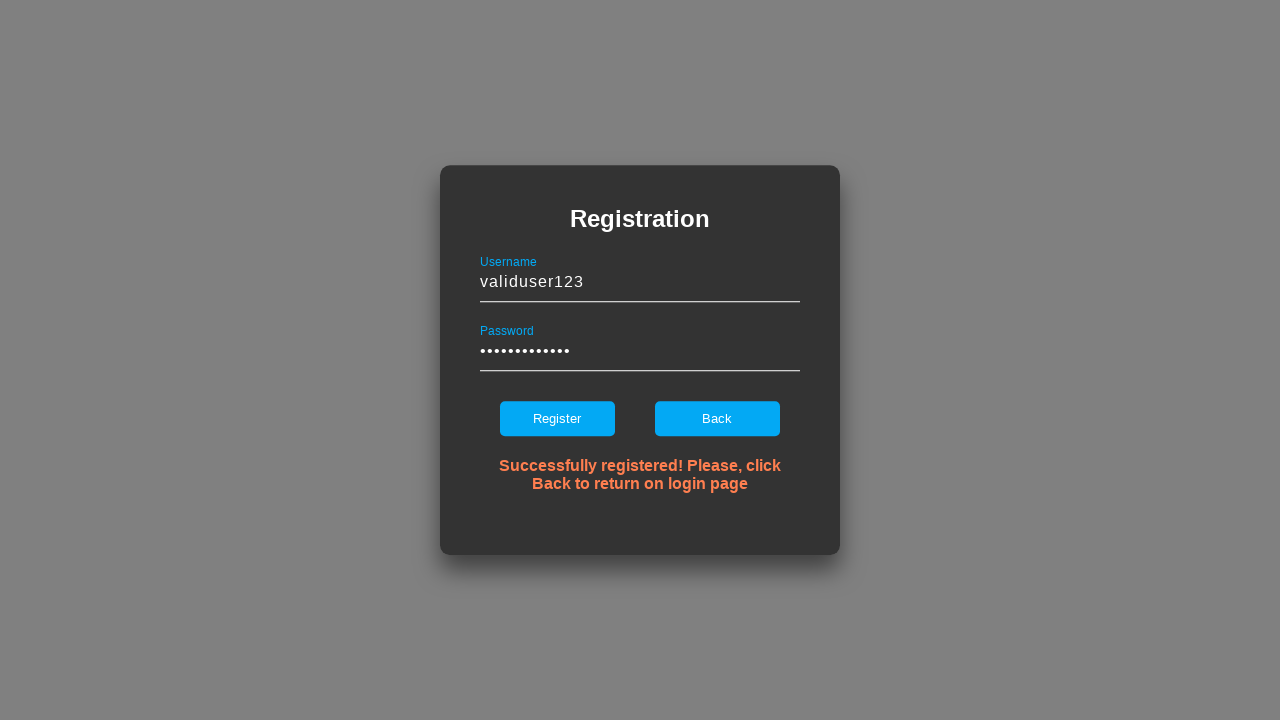

Error message for invalid password (no uppercase) appeared
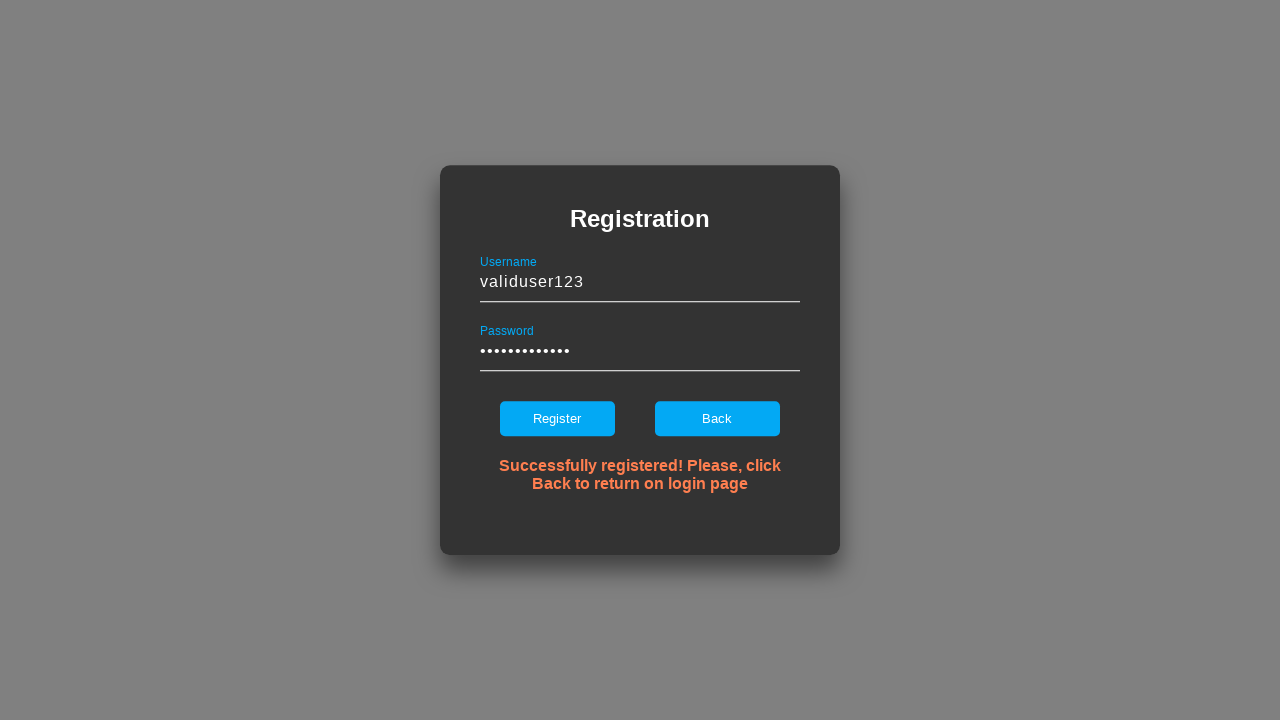

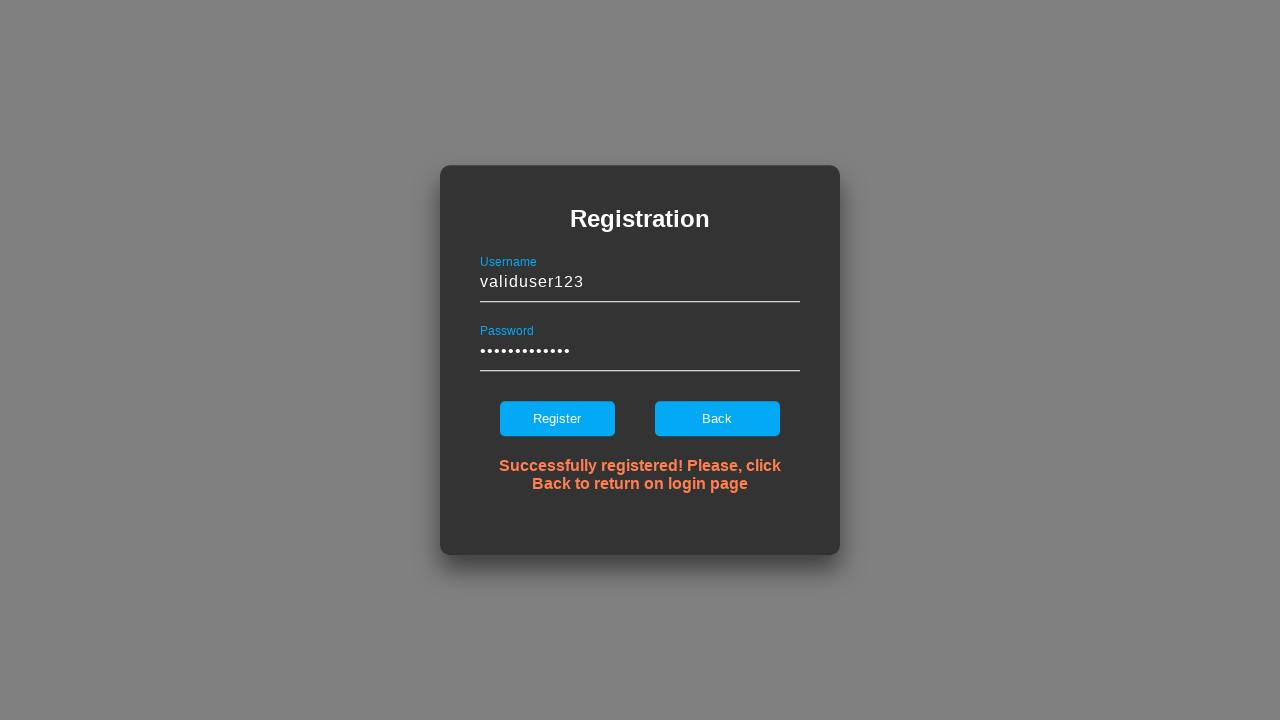